Navigates to the GetCalley demo page with a mobile viewport size (375x667) to verify the page loads correctly on mobile resolution.

Starting URL: https://www.getcalley.com/see-a-demo/

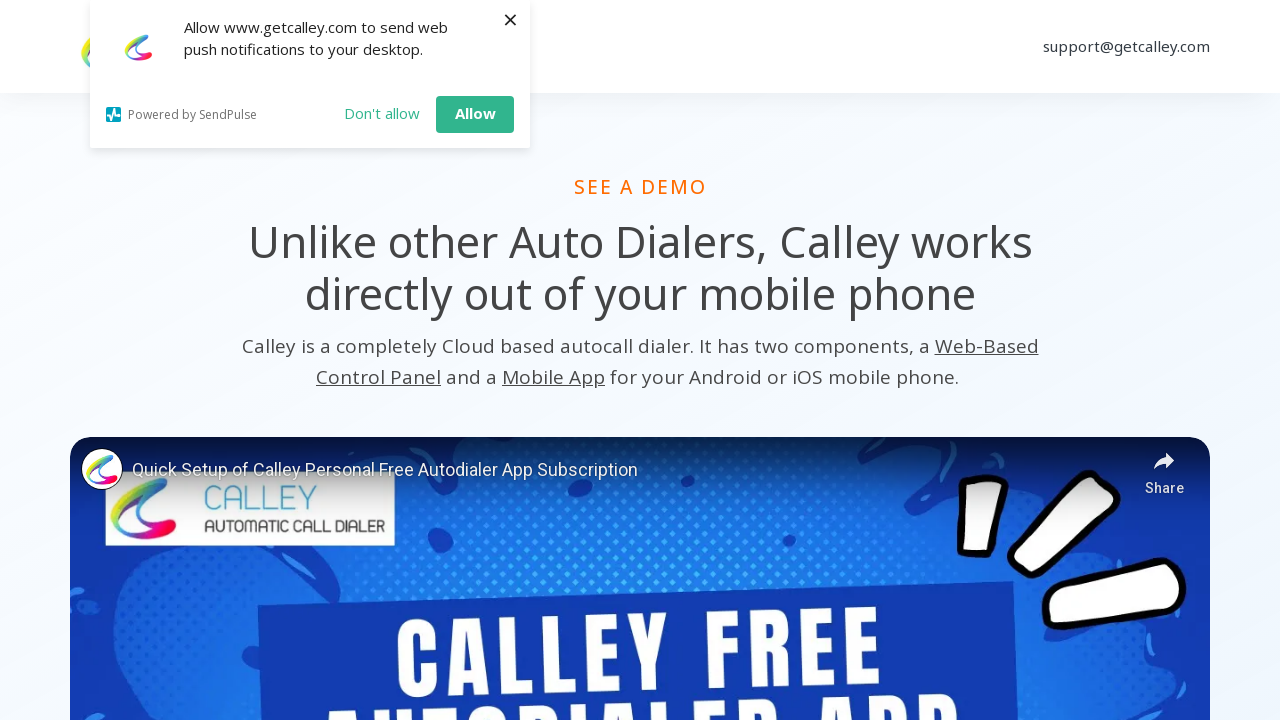

Set mobile viewport size to 375x667 (iPhone dimensions)
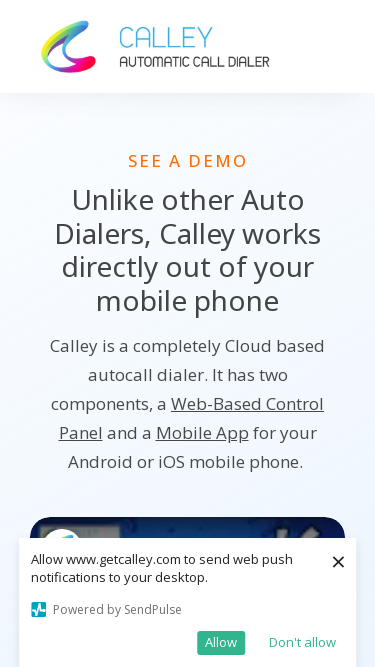

Page content fully loaded on mobile viewport
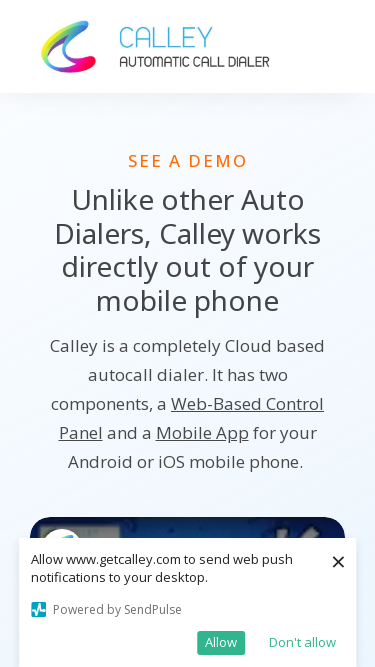

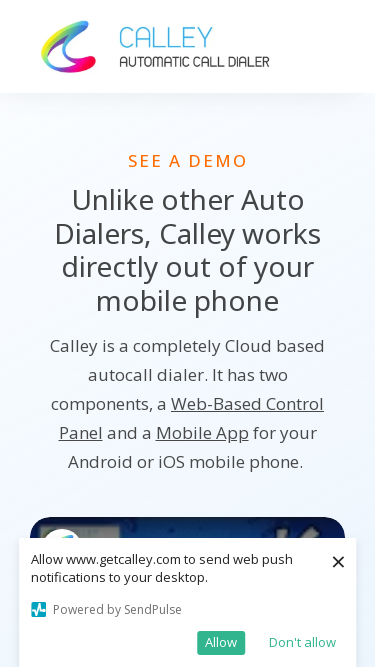